Tests registration form validation with invalid email format, verifying email validation error messages

Starting URL: https://alada.vn/tai-khoan/dang-ky.html

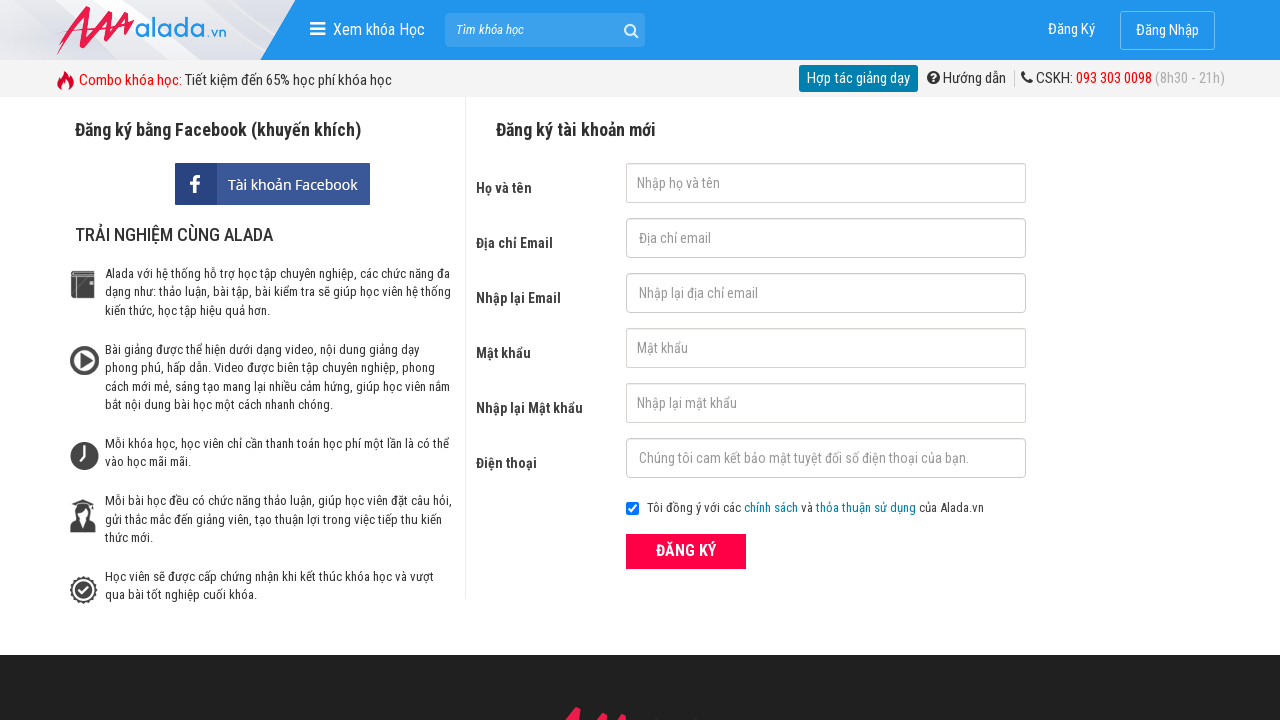

Filled first name field with 'Joe Biden' on #txtFirstname
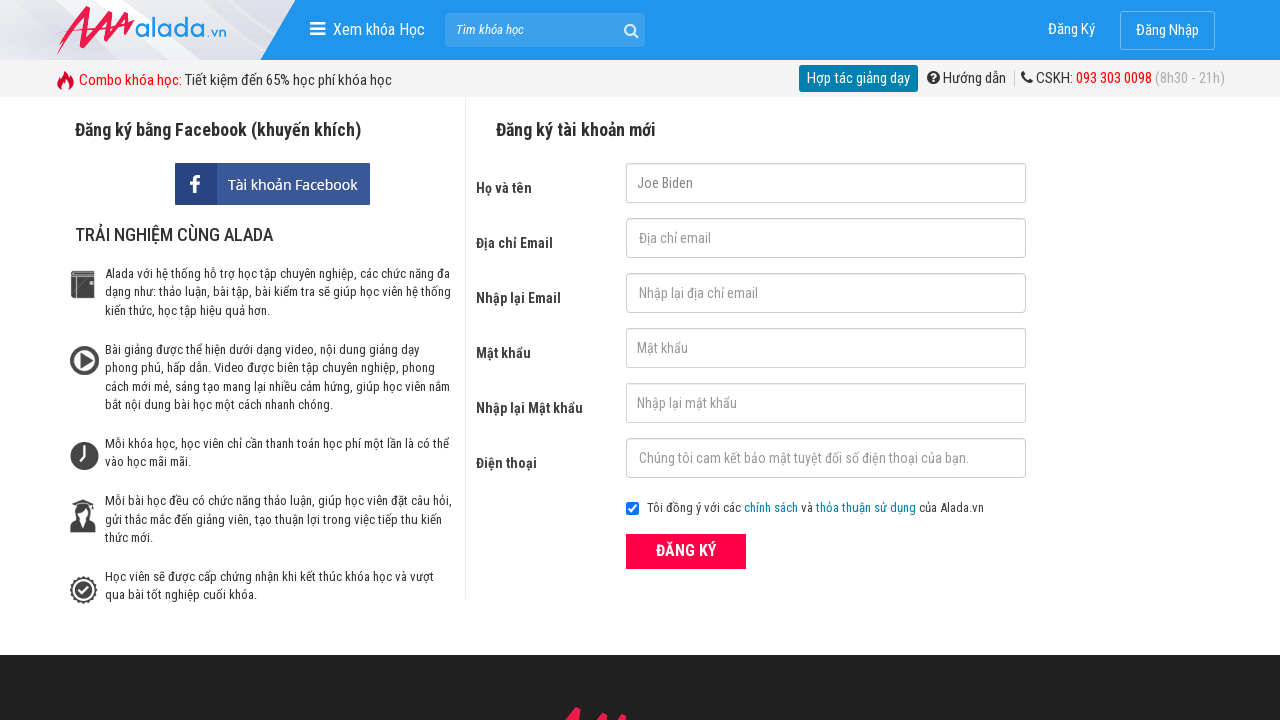

Filled email field with invalid format 'a@@a.com' on #txtEmail
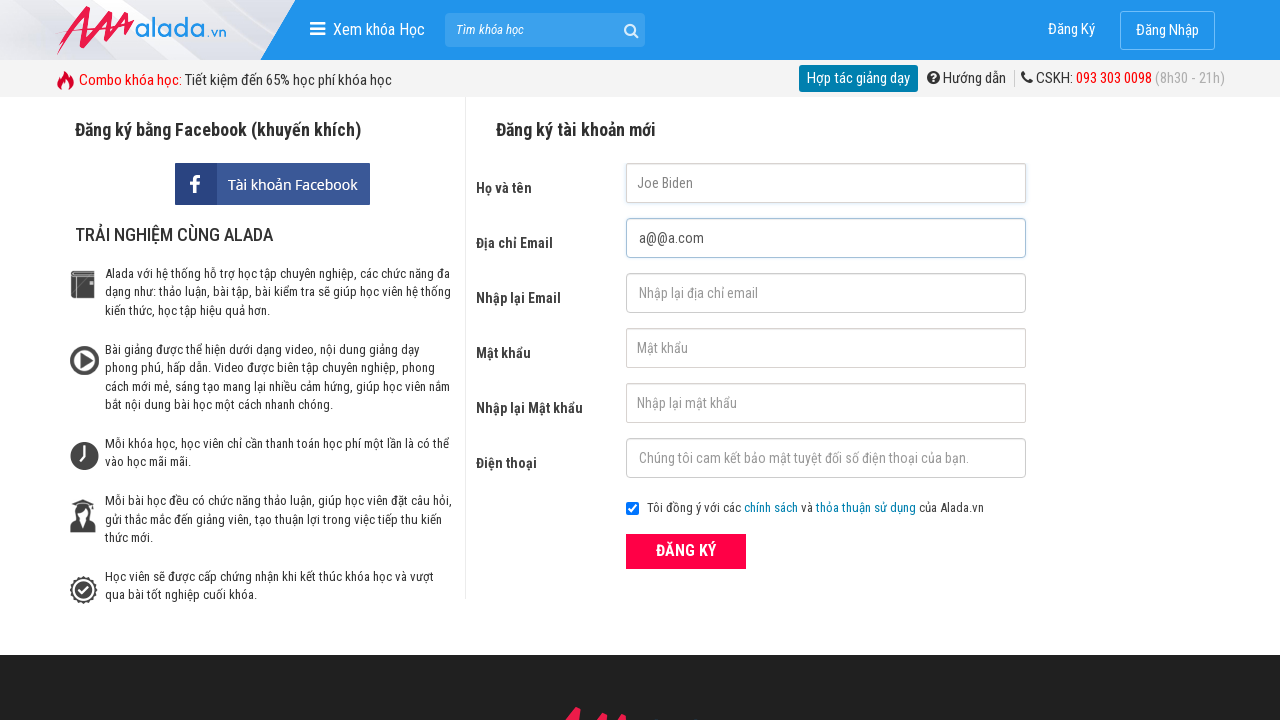

Filled confirm email field with 'a@@a.com' on #txtCEmail
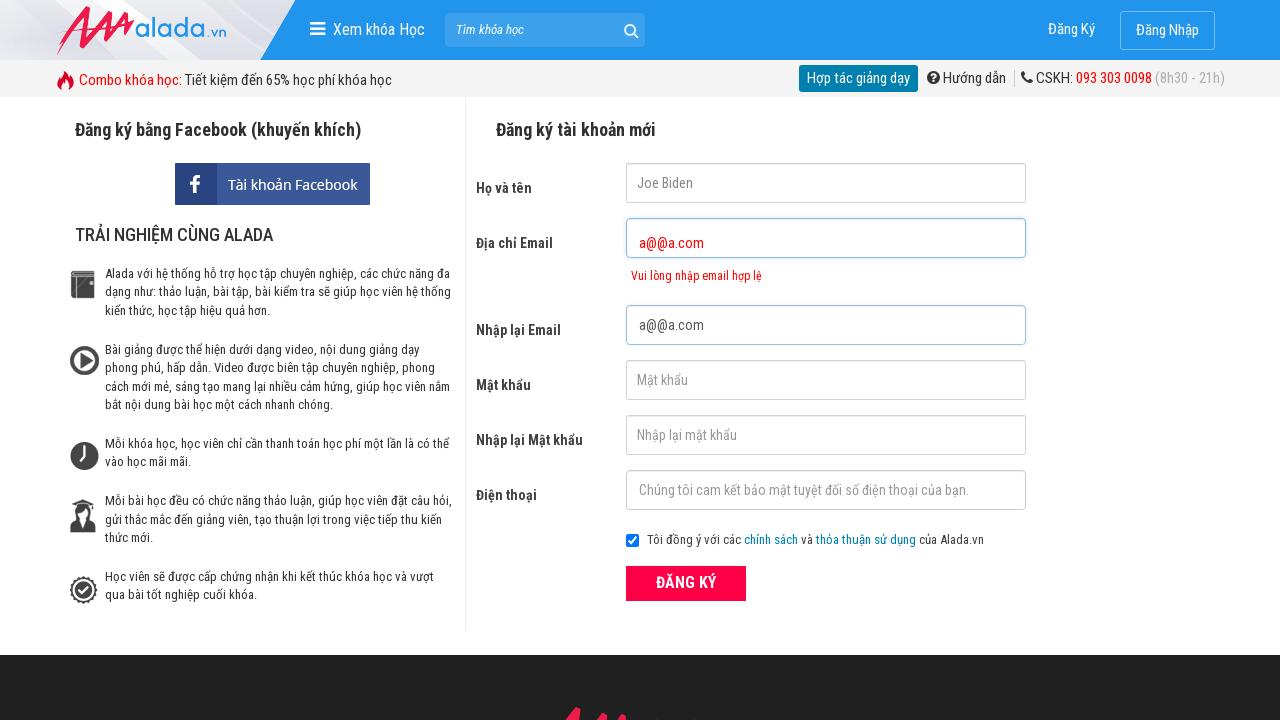

Filled password field with '123456a@' on #txtPassword
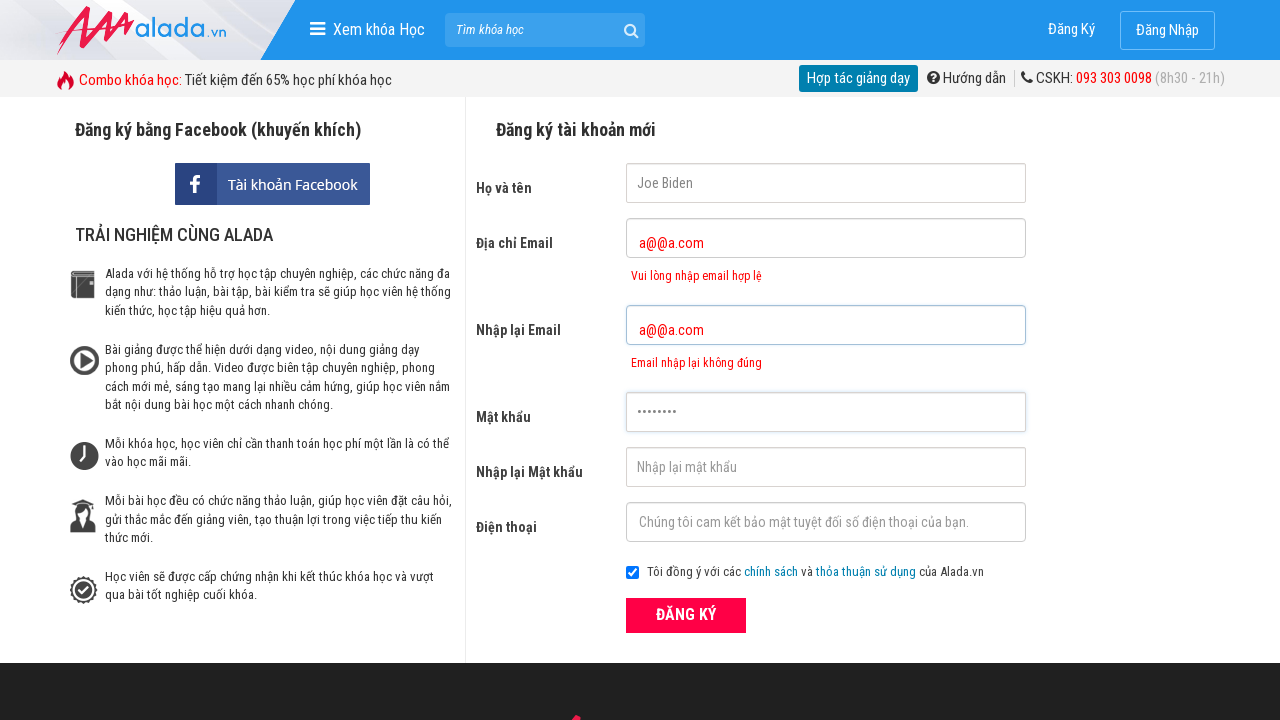

Filled confirm password field with '123456a@' on #txtCPassword
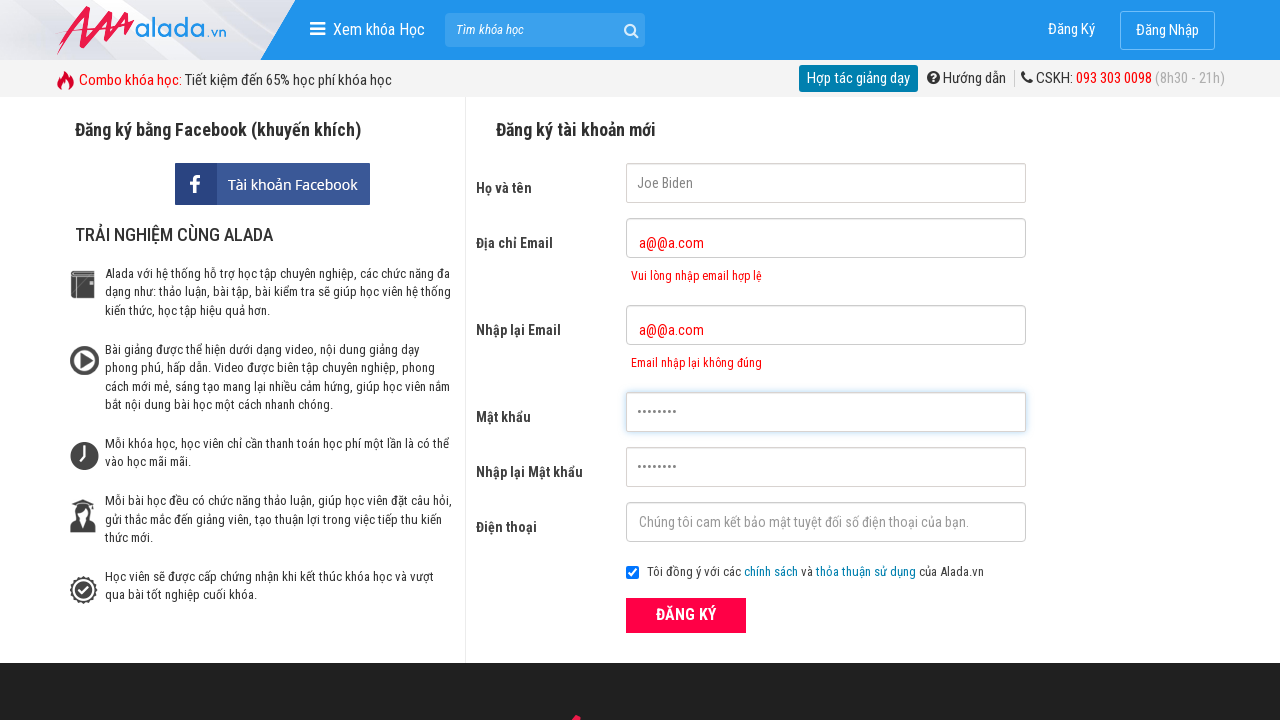

Filled phone number field with '0394567890' on #txtPhone
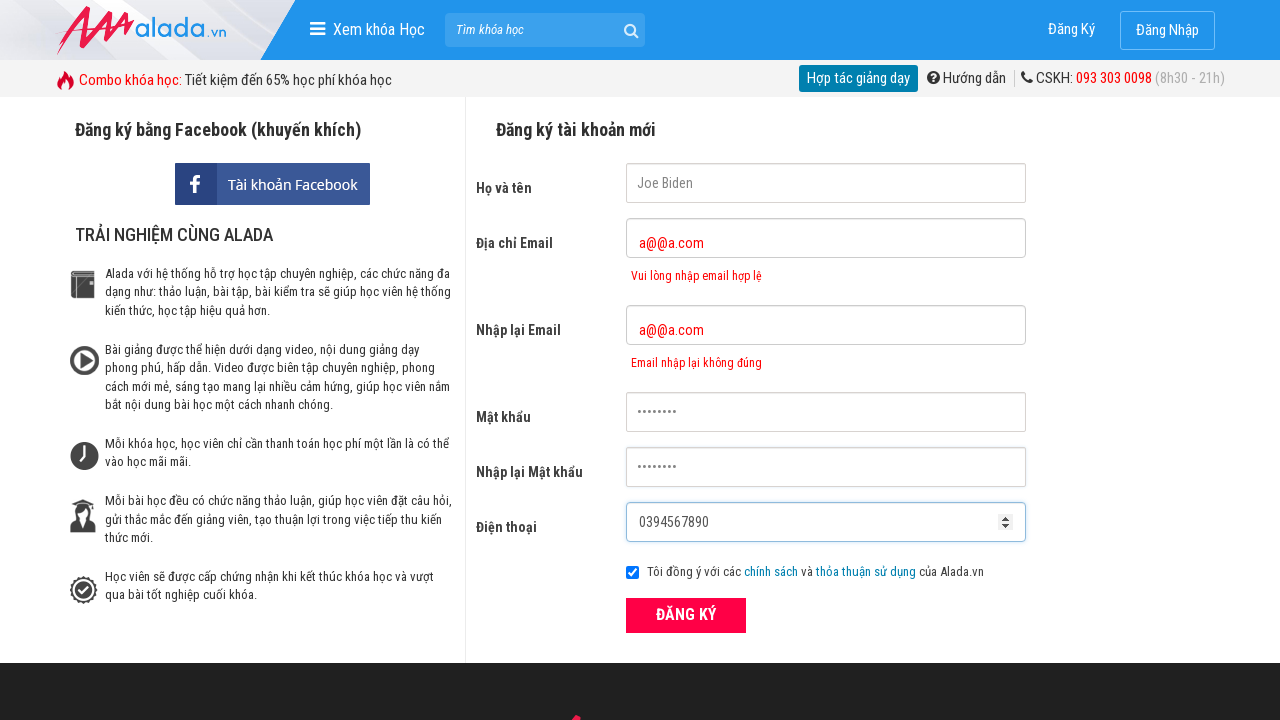

Clicked ĐĂNG KÝ (Register) submit button at (686, 615) on xpath=//button[text()='ĐĂNG KÝ' and @type='submit']
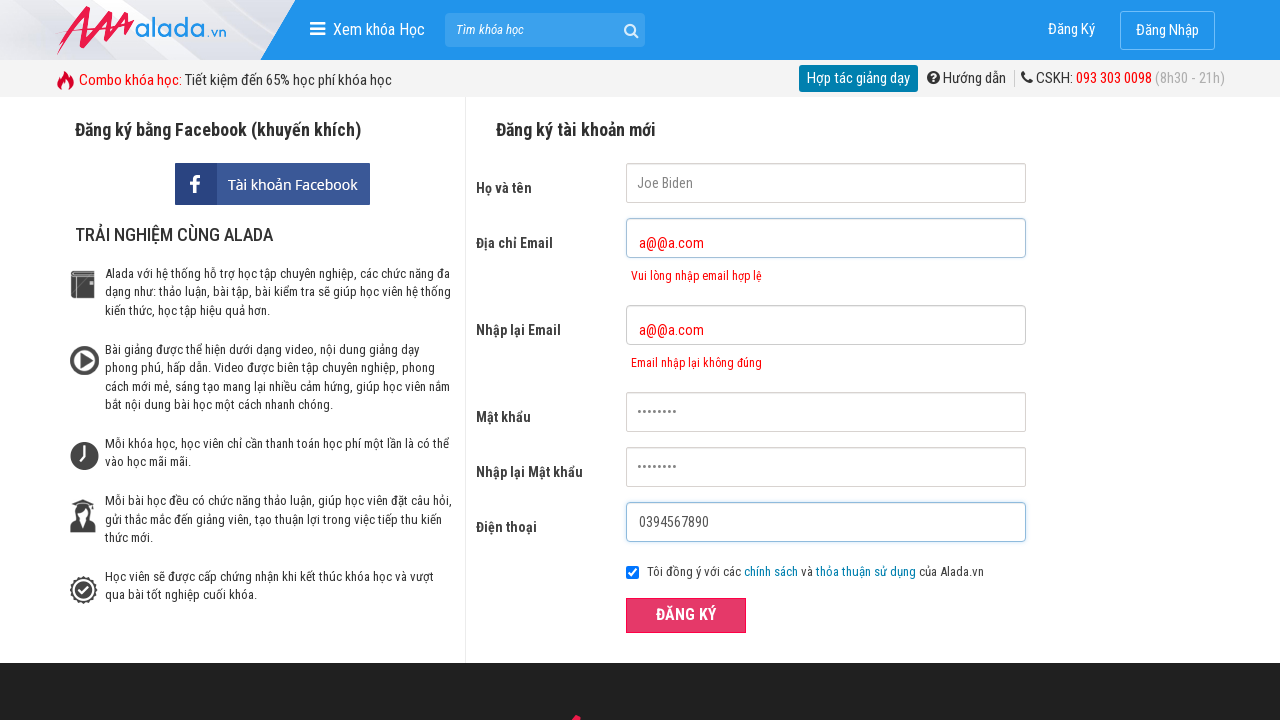

Email validation error message appeared on the page
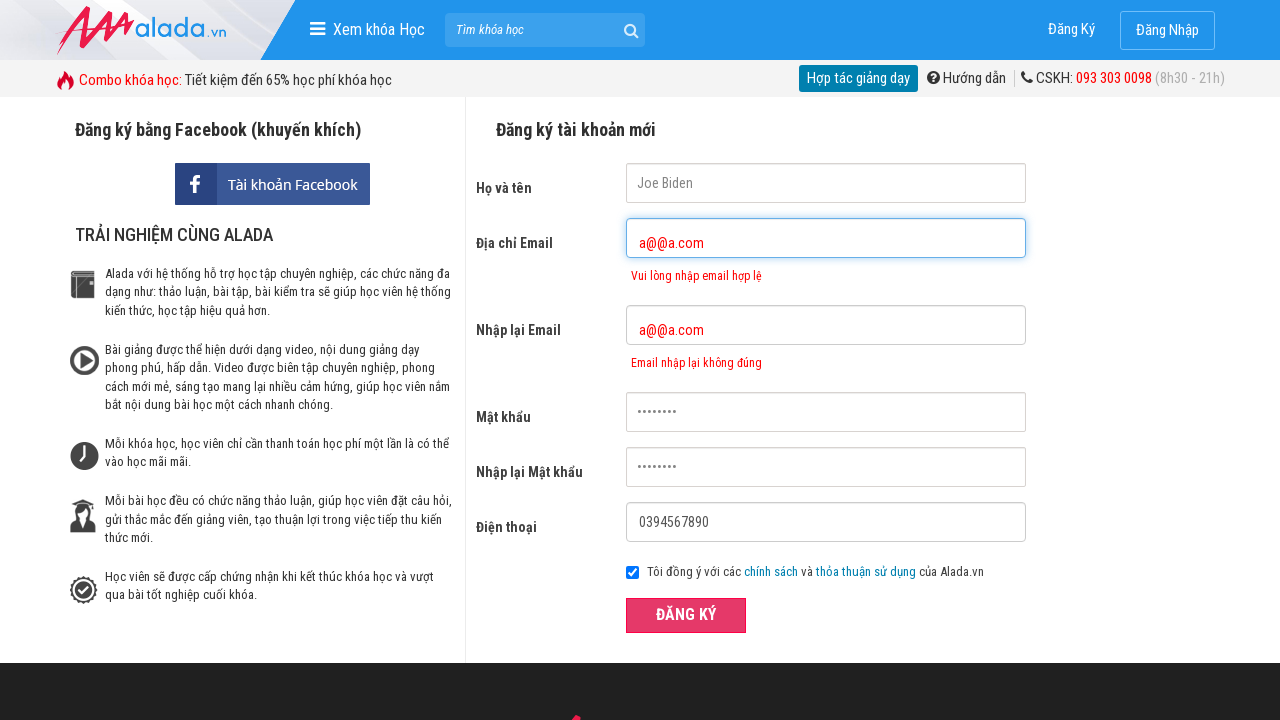

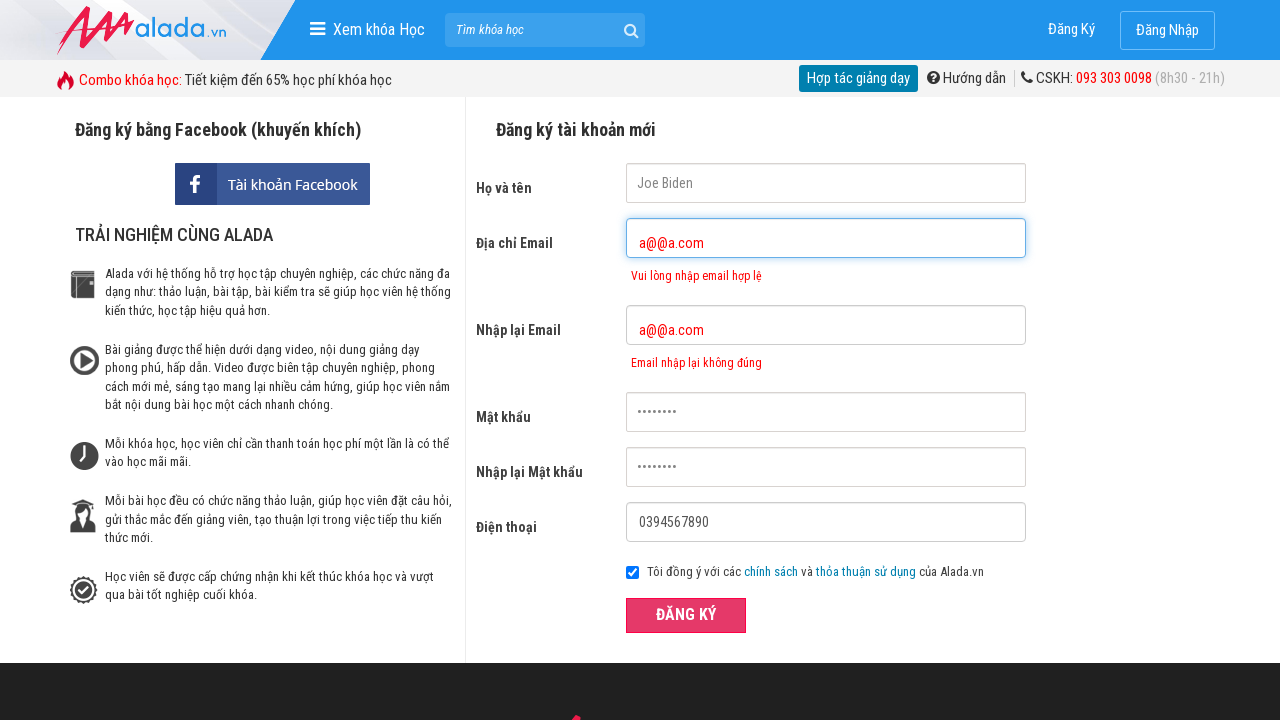